Tests drag and drop functionality by dragging an element to a drop target and verifying the result

Starting URL: https://testautomationpractice.blogspot.com/#

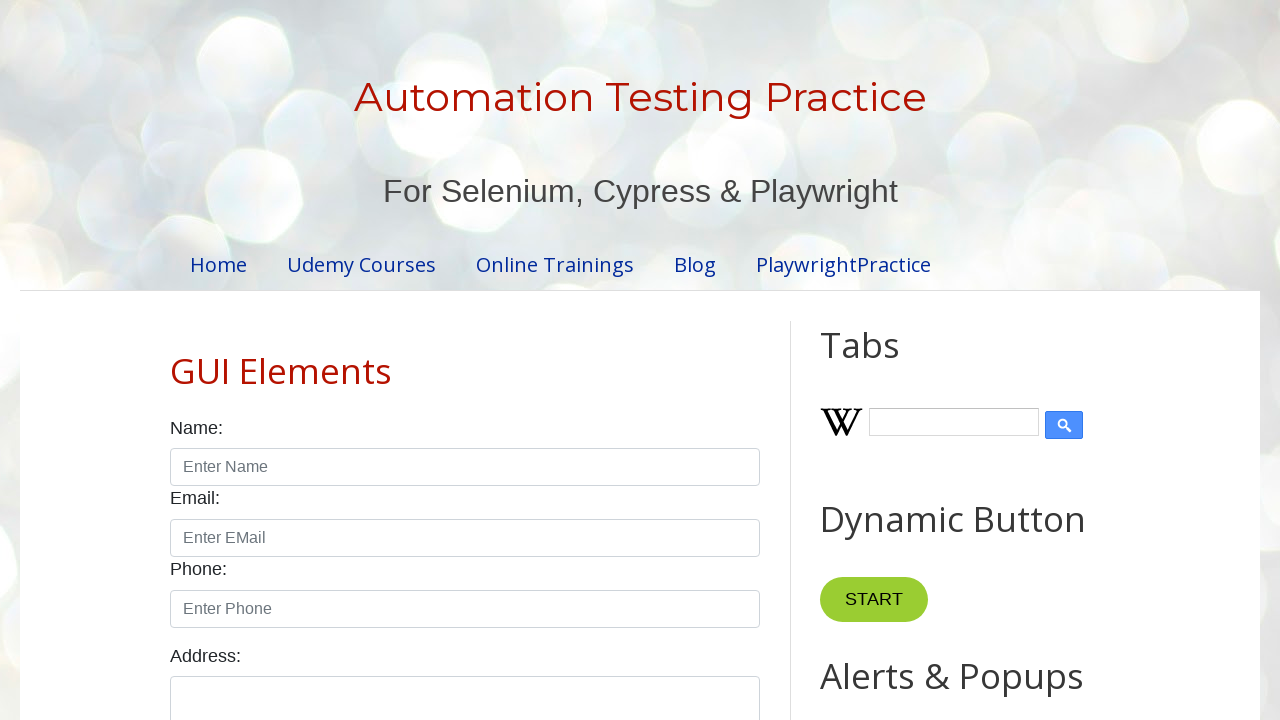

Located the draggable element with ID 'draggable'
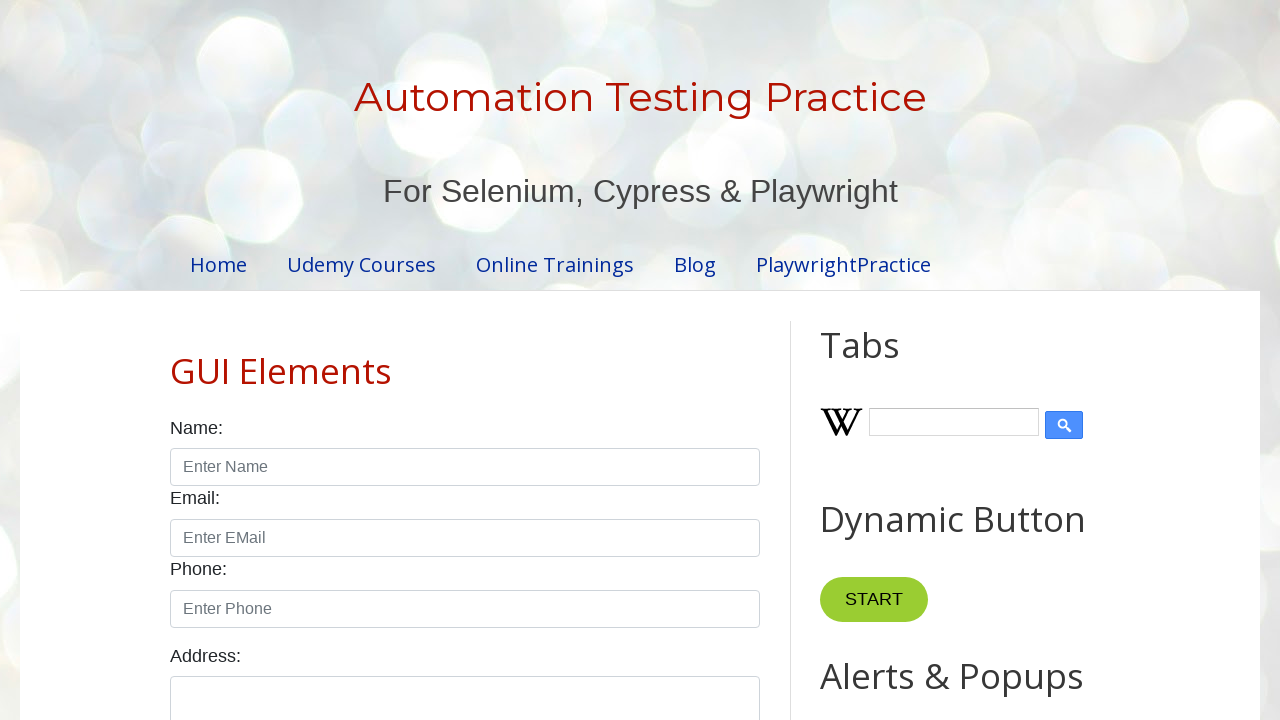

Located the droppable element with ID 'droppable'
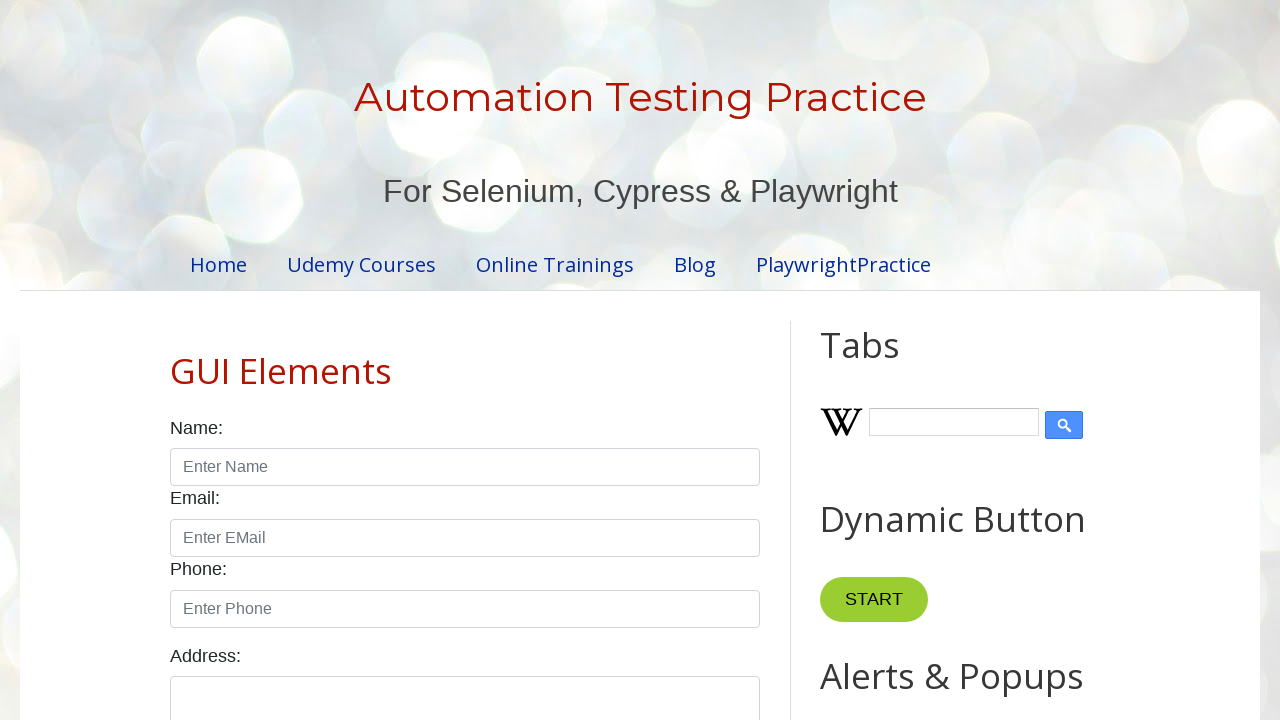

Dragged the element to the drop target at (1015, 386)
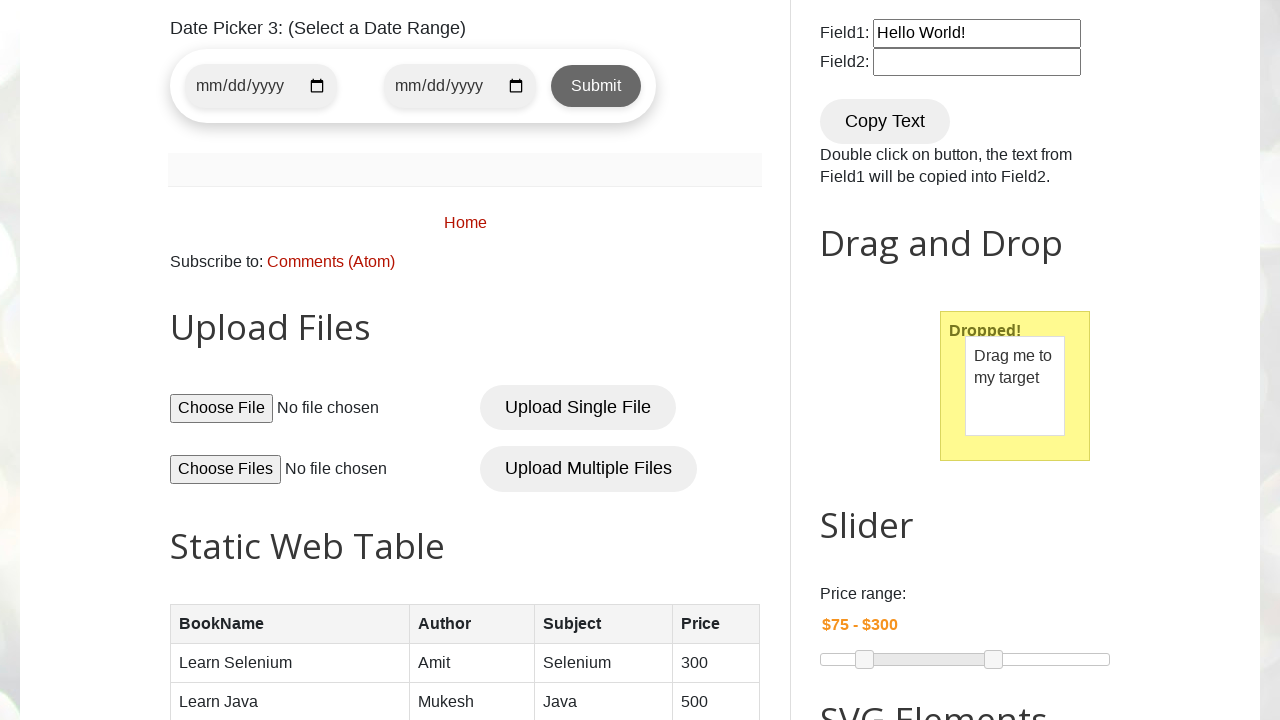

Verified that drop was successful - droppable element contains 'Dropped!' text
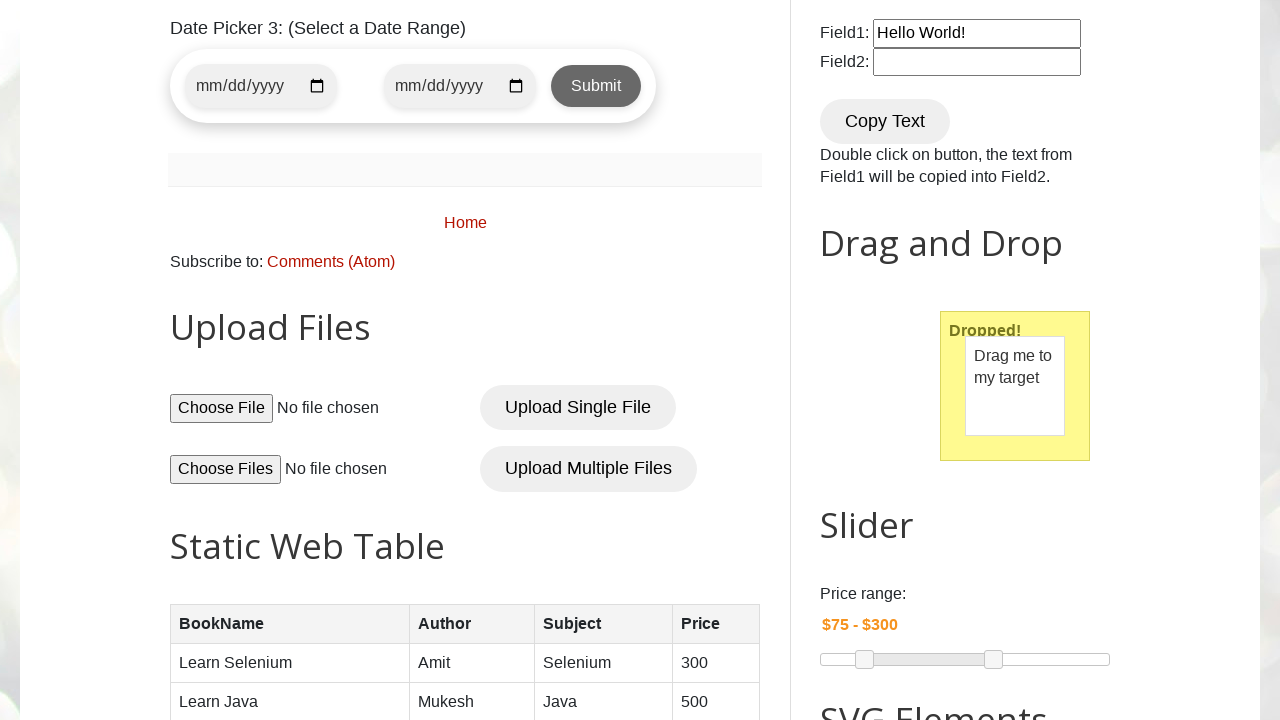

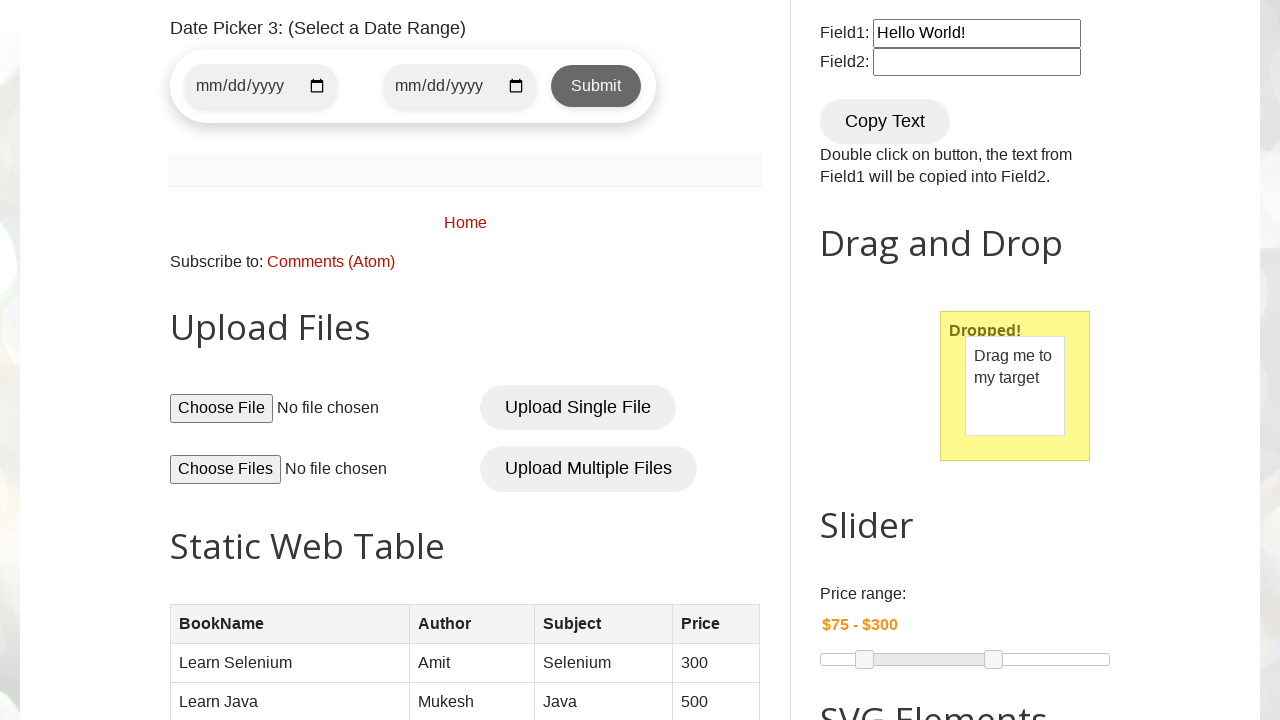